Navigates to Protacon website and verifies the page title is present

Starting URL: http://www.protacon.com/

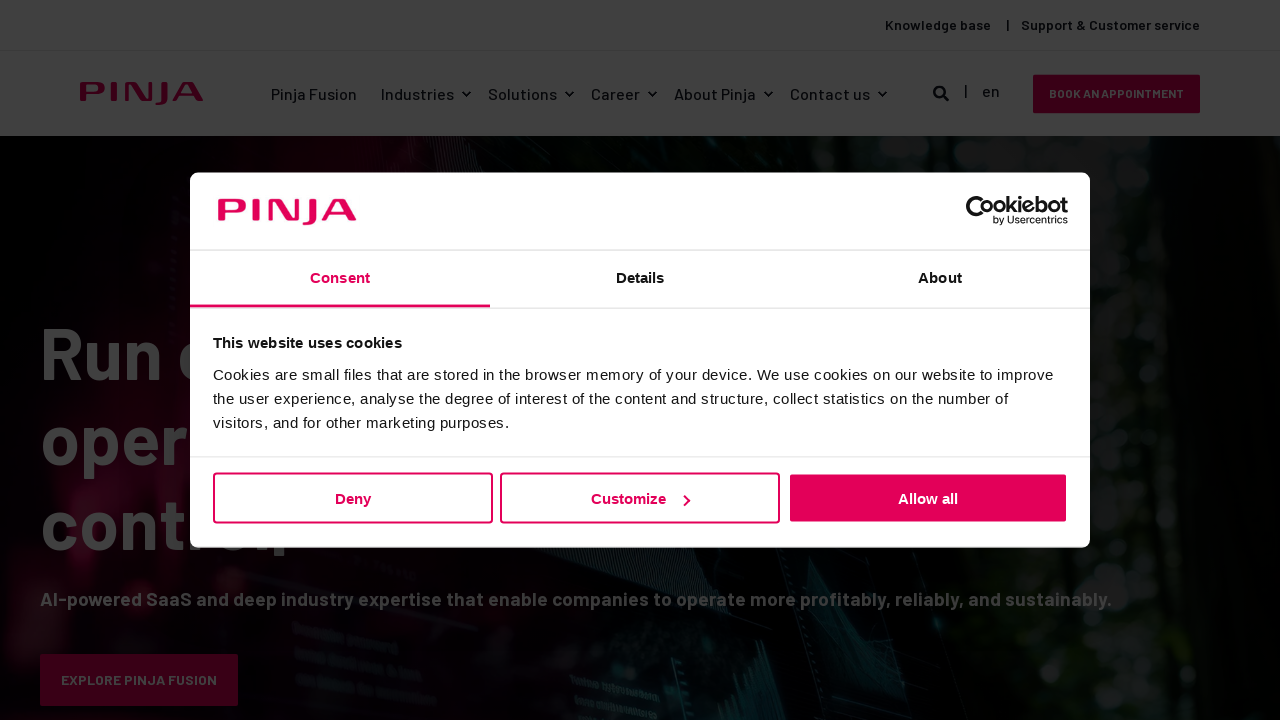

Waited for Protacon website to load DOM content
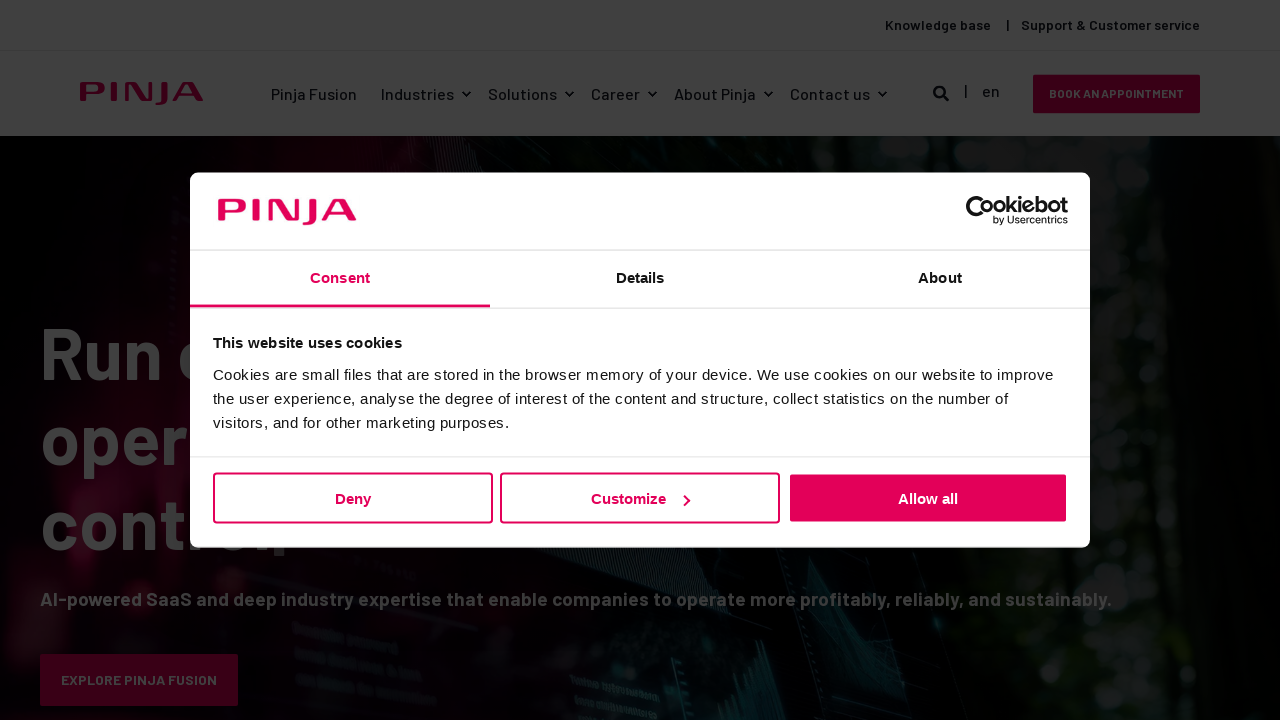

Retrieved page title: 'Pinja — Run complex industrial operations with clarity and control'
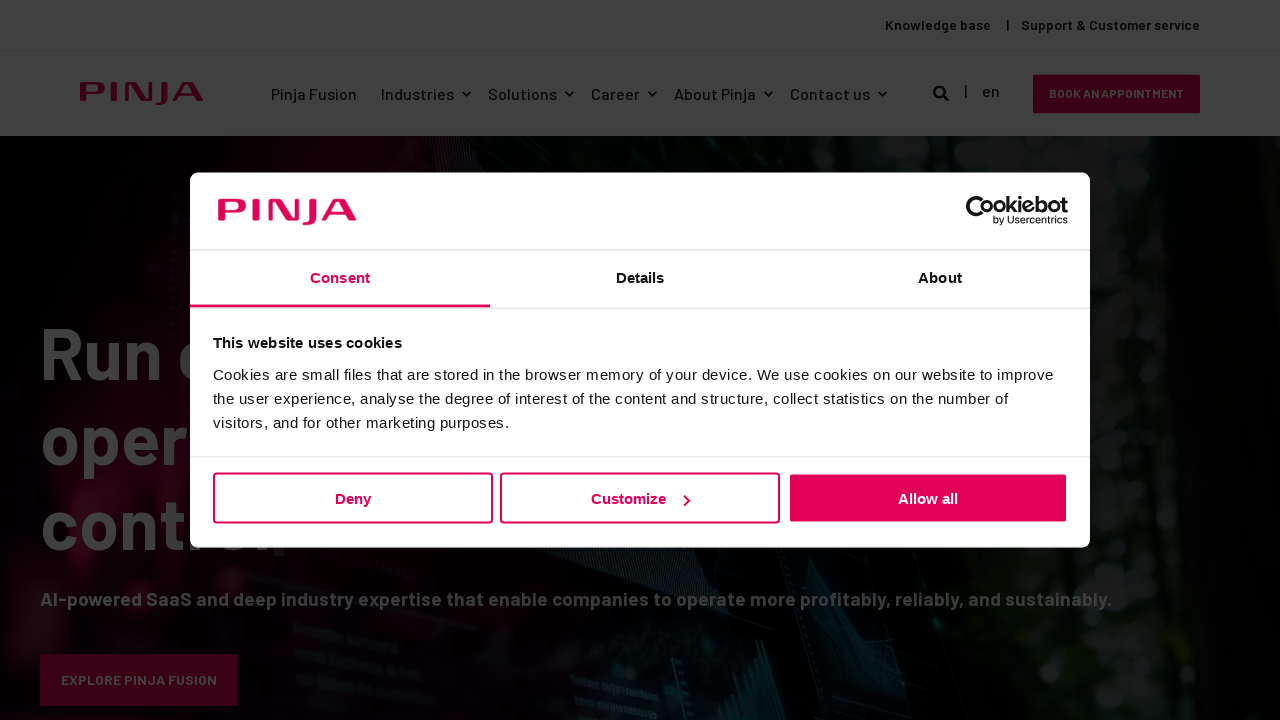

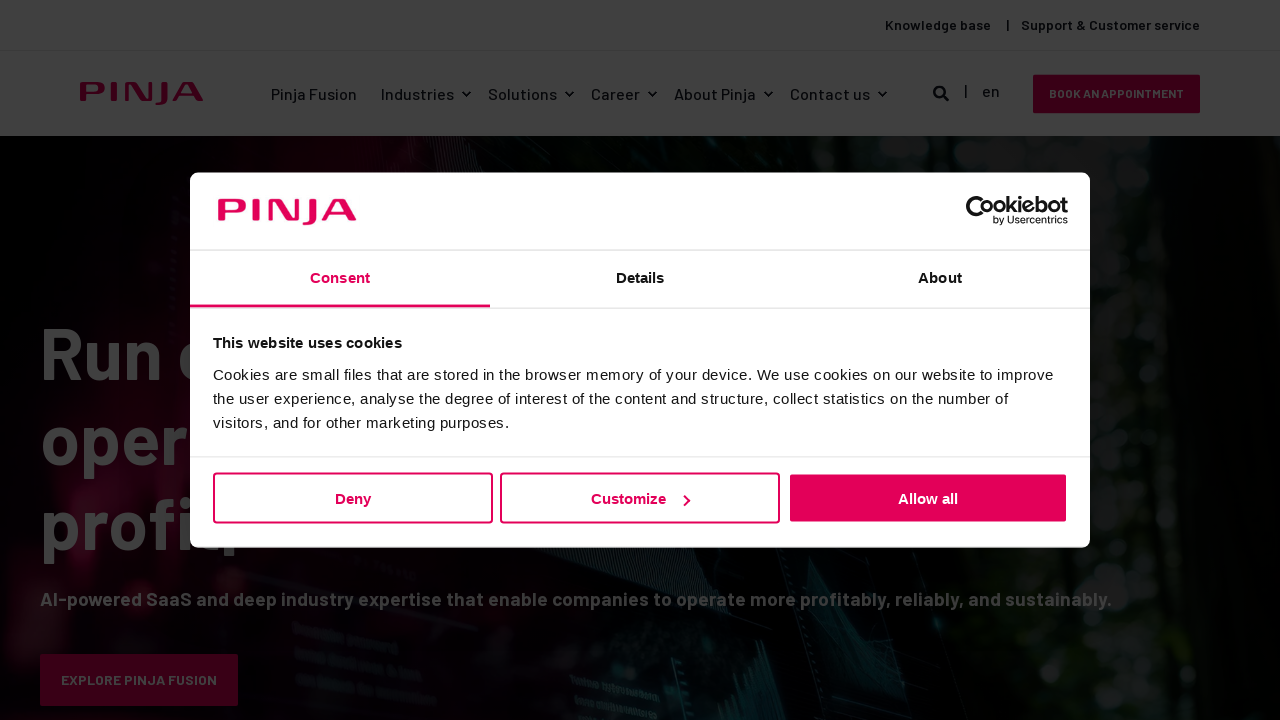